Tests clearing the complete state of all items by checking and then unchecking the toggle-all

Starting URL: https://demo.playwright.dev/todomvc

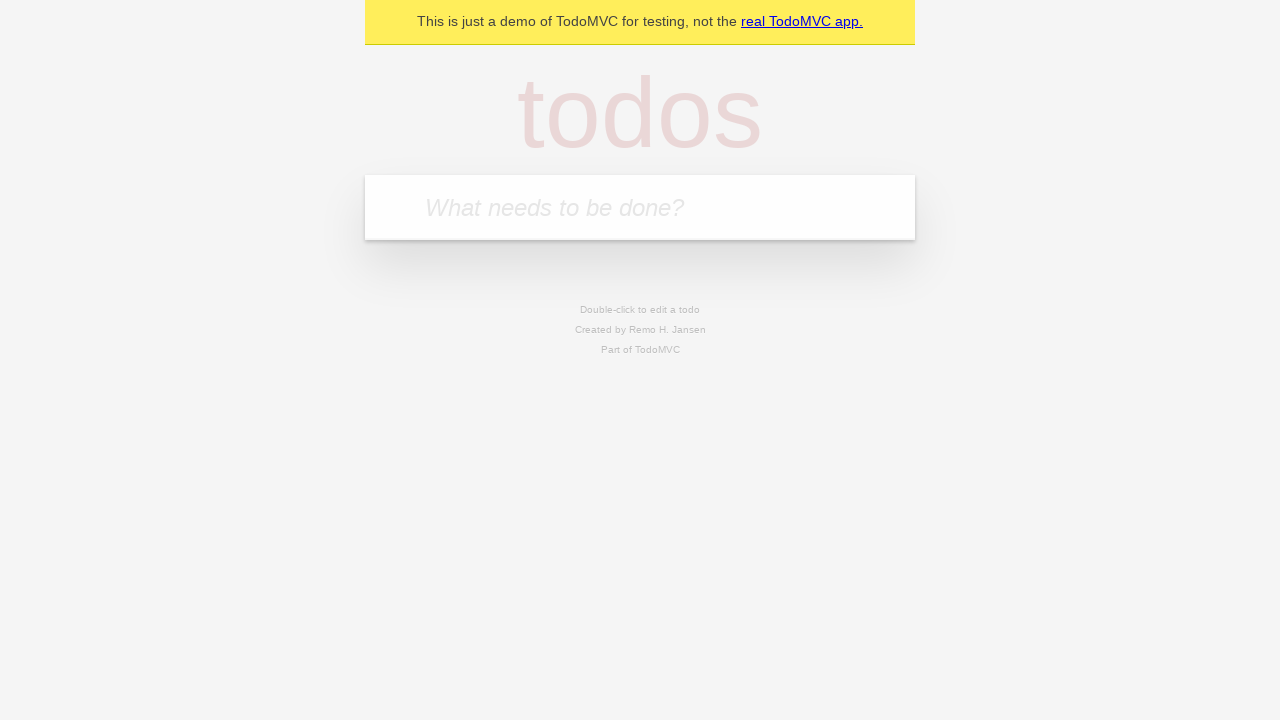

Filled todo input with 'buy some cheese' on internal:attr=[placeholder="What needs to be done?"i]
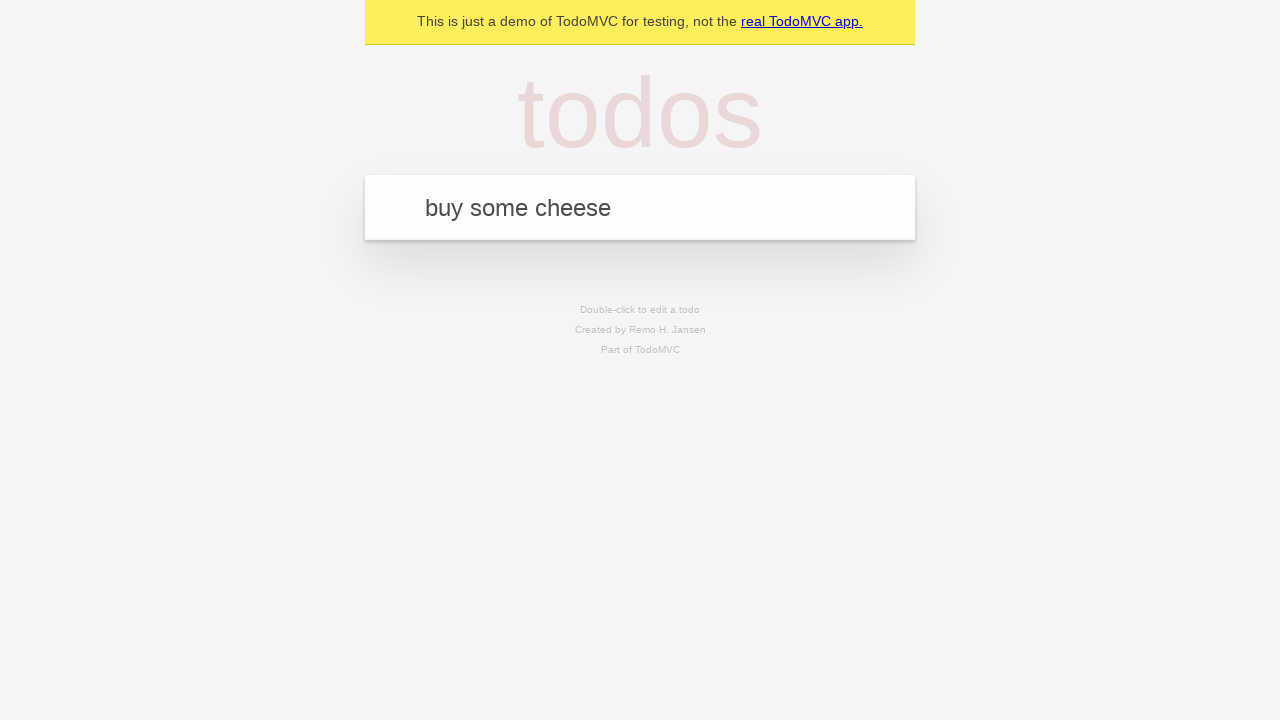

Pressed Enter to create todo 'buy some cheese' on internal:attr=[placeholder="What needs to be done?"i]
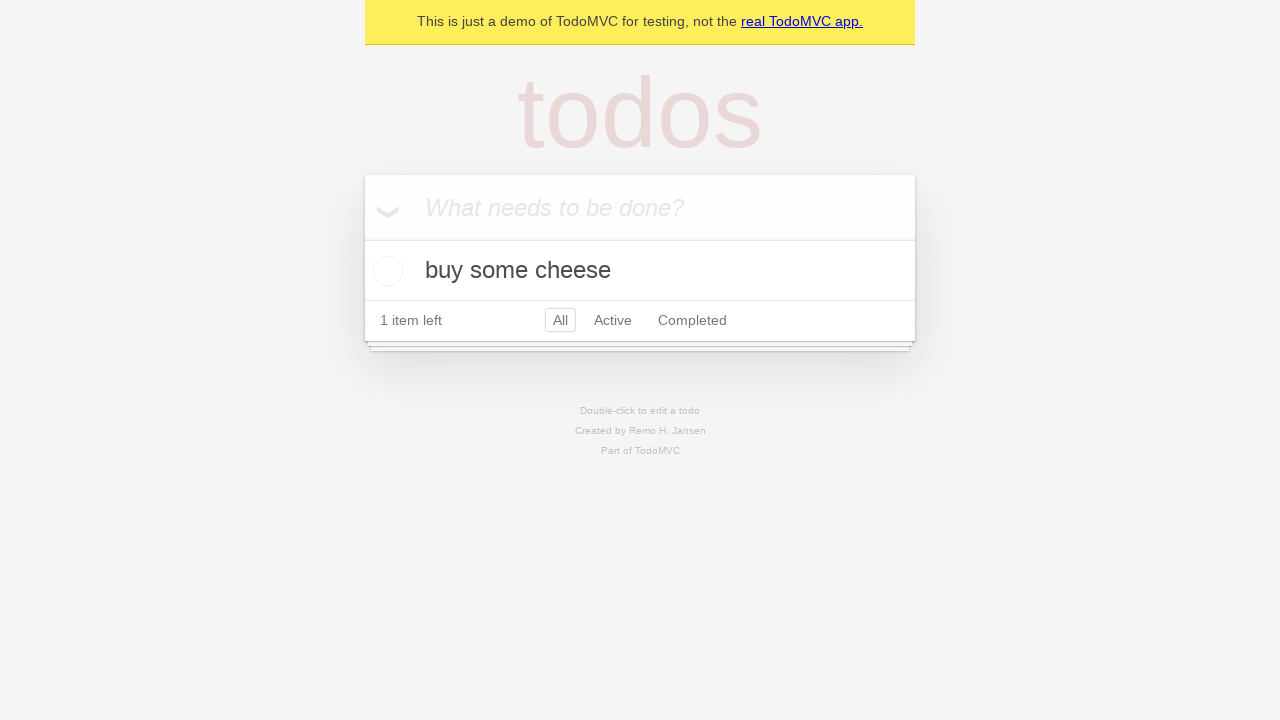

Filled todo input with 'feed the cat' on internal:attr=[placeholder="What needs to be done?"i]
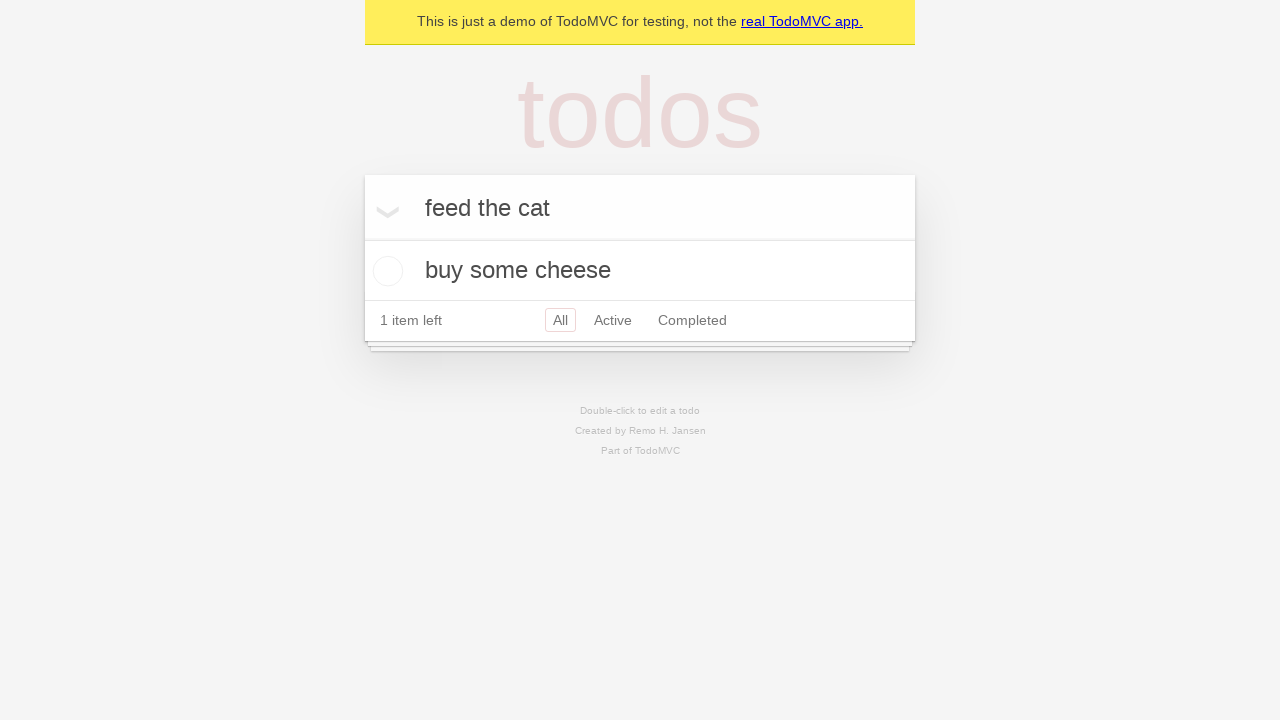

Pressed Enter to create todo 'feed the cat' on internal:attr=[placeholder="What needs to be done?"i]
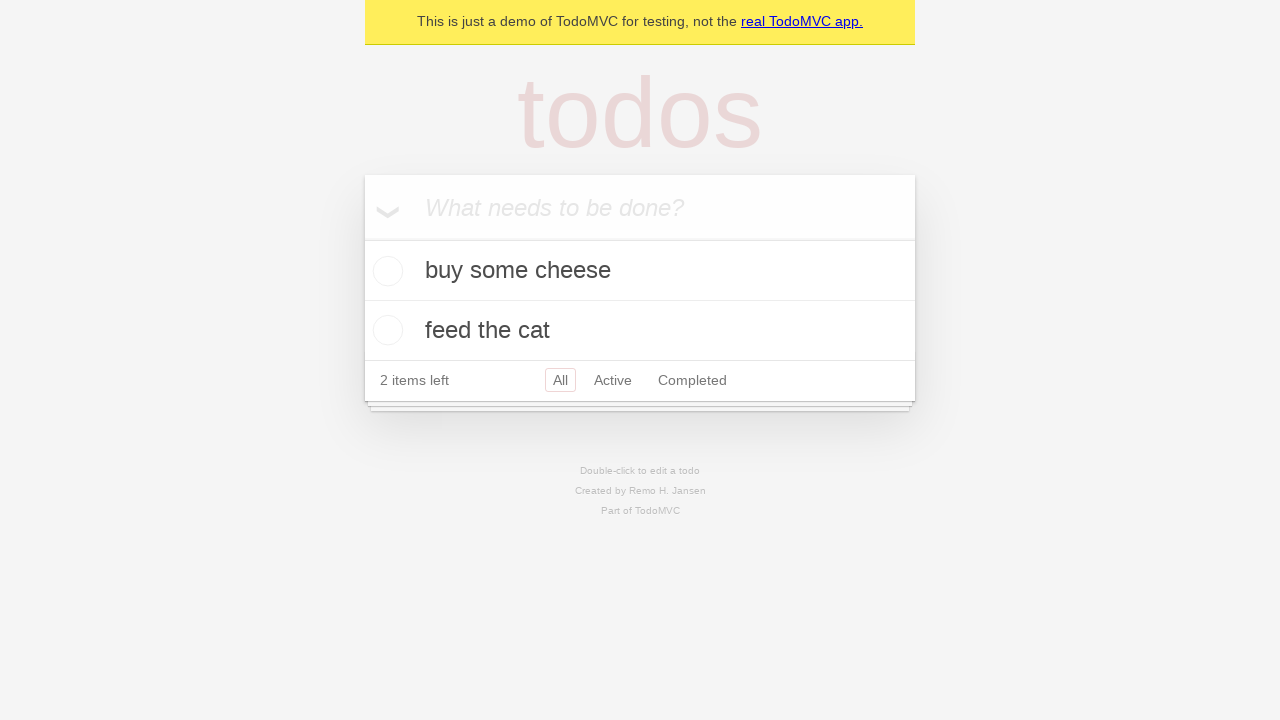

Filled todo input with 'book a doctors appointment' on internal:attr=[placeholder="What needs to be done?"i]
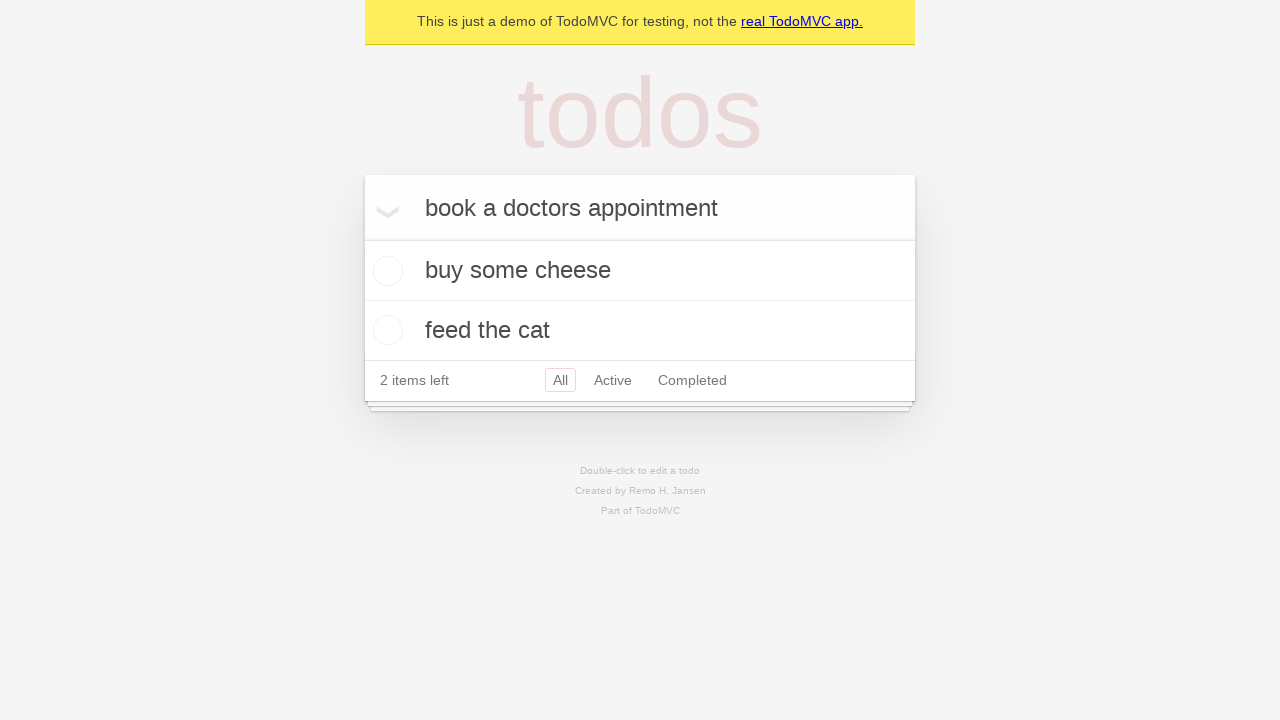

Pressed Enter to create todo 'book a doctors appointment' on internal:attr=[placeholder="What needs to be done?"i]
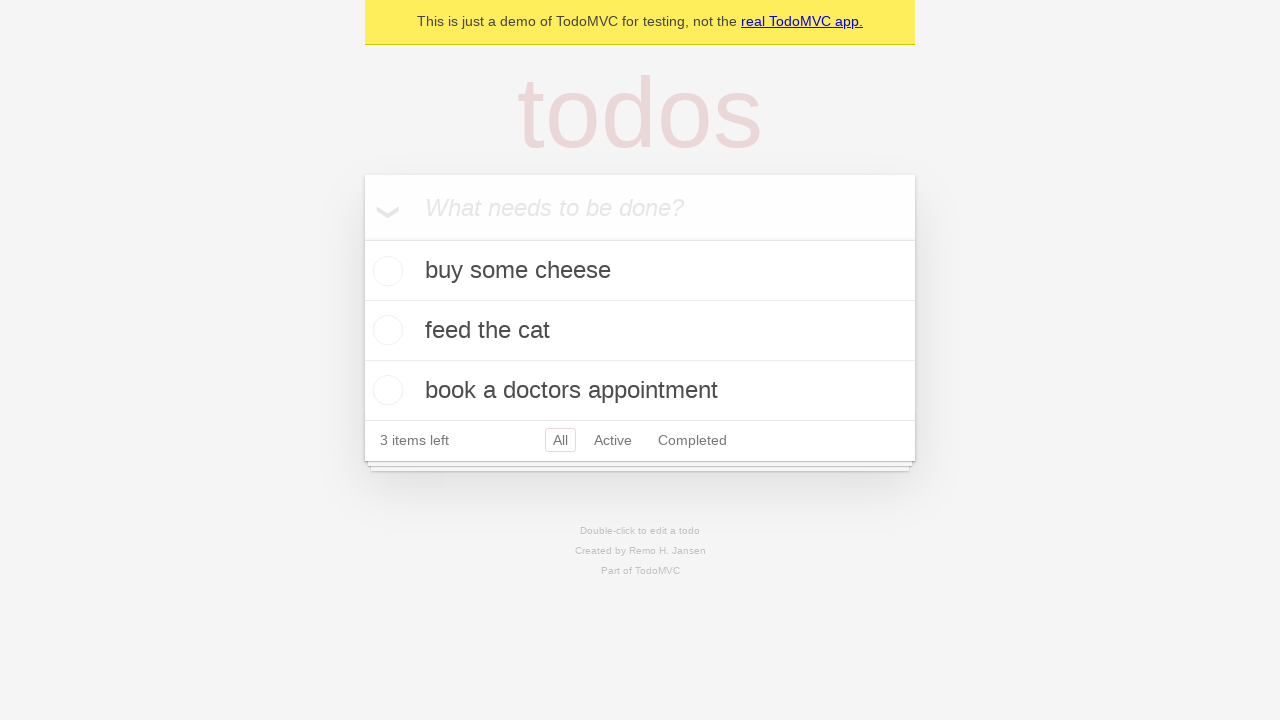

Checked toggle-all to mark all items as complete at (362, 238) on internal:label="Mark all as complete"i
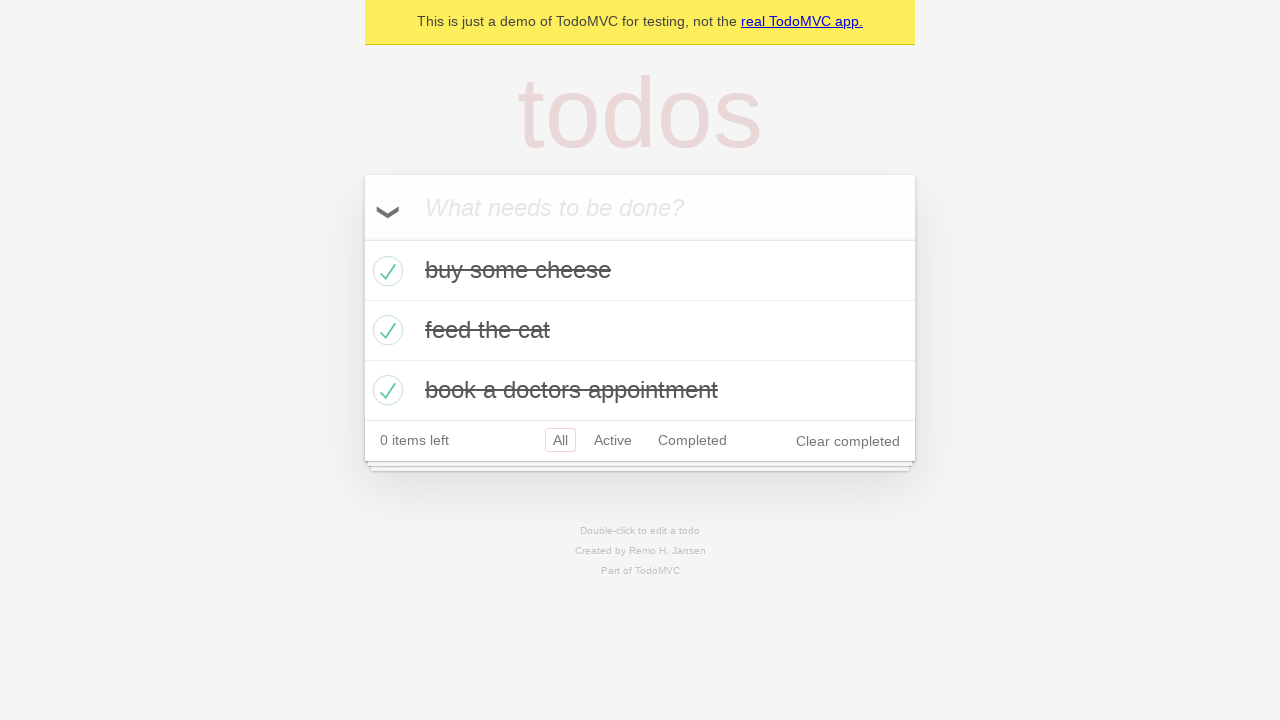

Unchecked toggle-all to clear complete state of all items at (362, 238) on internal:label="Mark all as complete"i
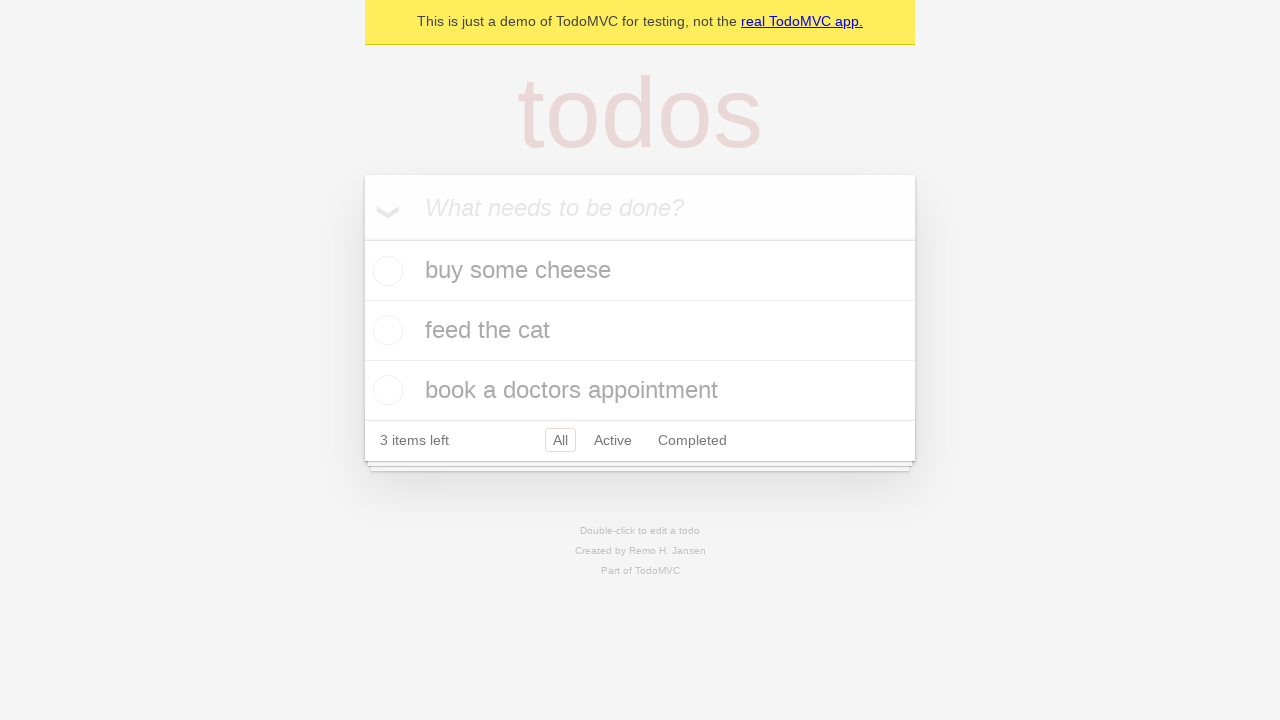

Waited for first todo item to be visible in uncompleted state
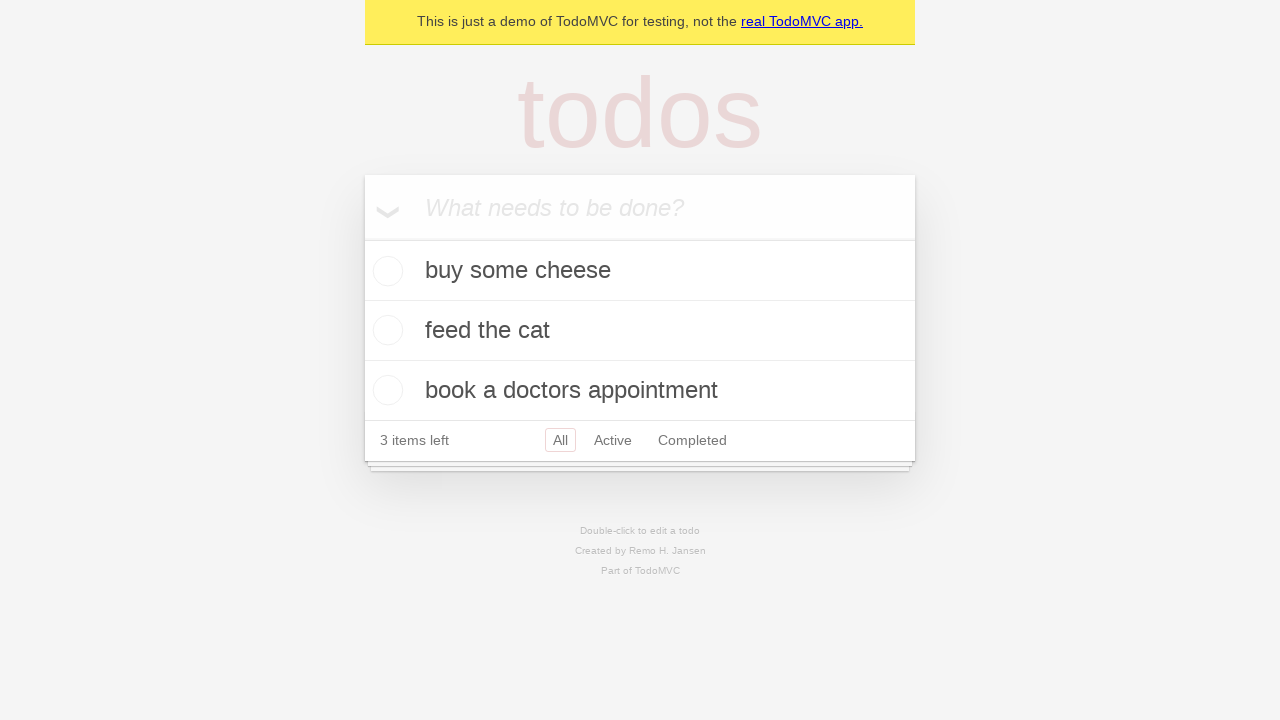

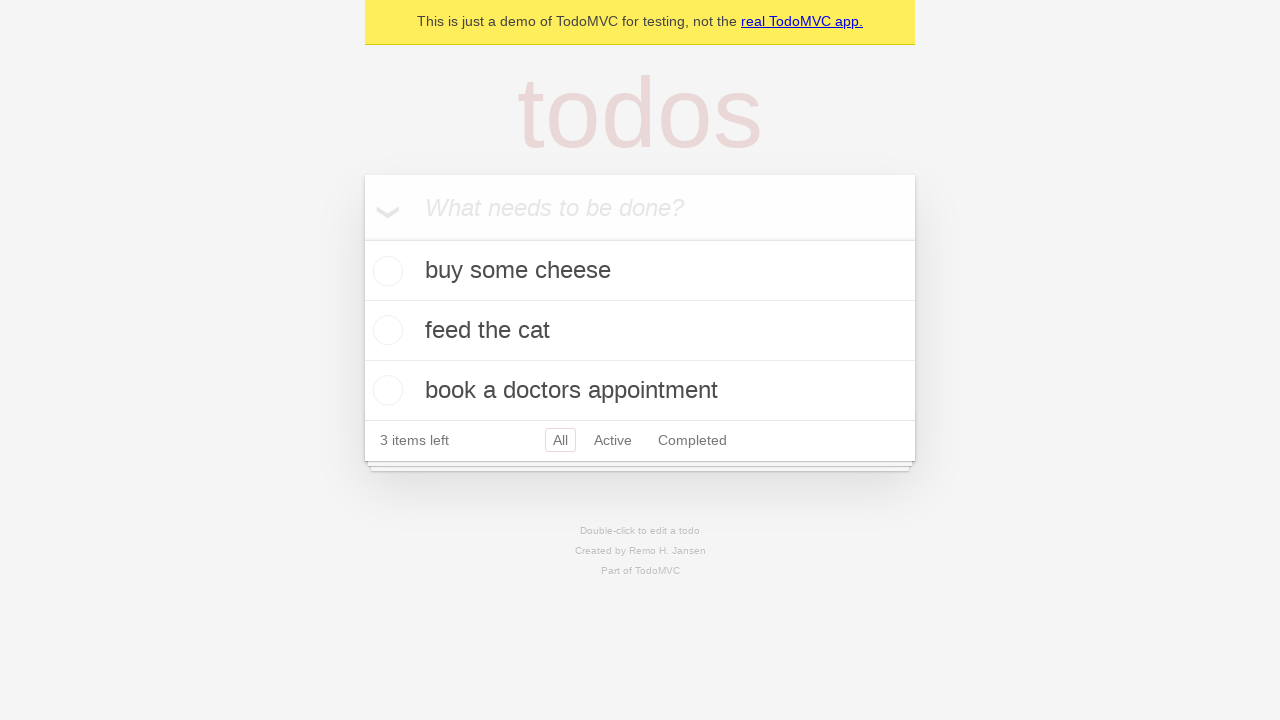